Tests dynamic control enabling and disabling functionality by clicking buttons and verifying status messages

Starting URL: http://the-internet.herokuapp.com/dynamic_controls

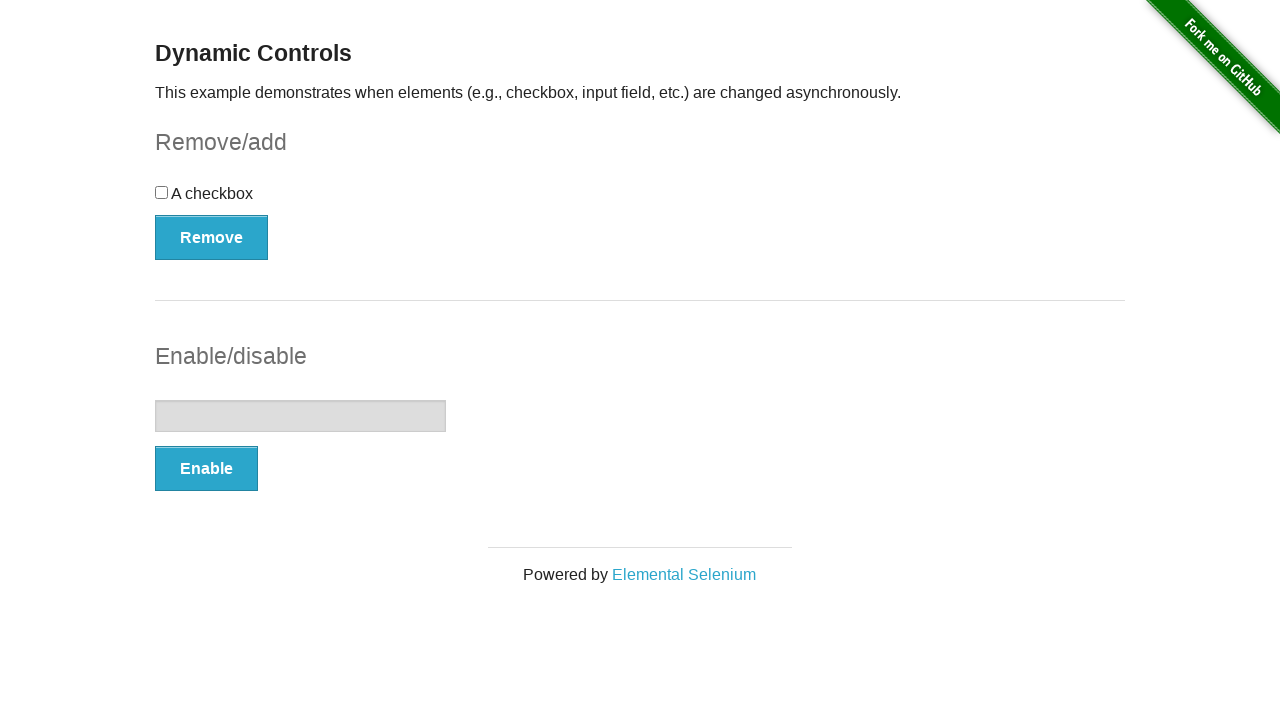

Clicked enable/disable button in input section at (206, 469) on xpath=//*[@id='input-example']/button
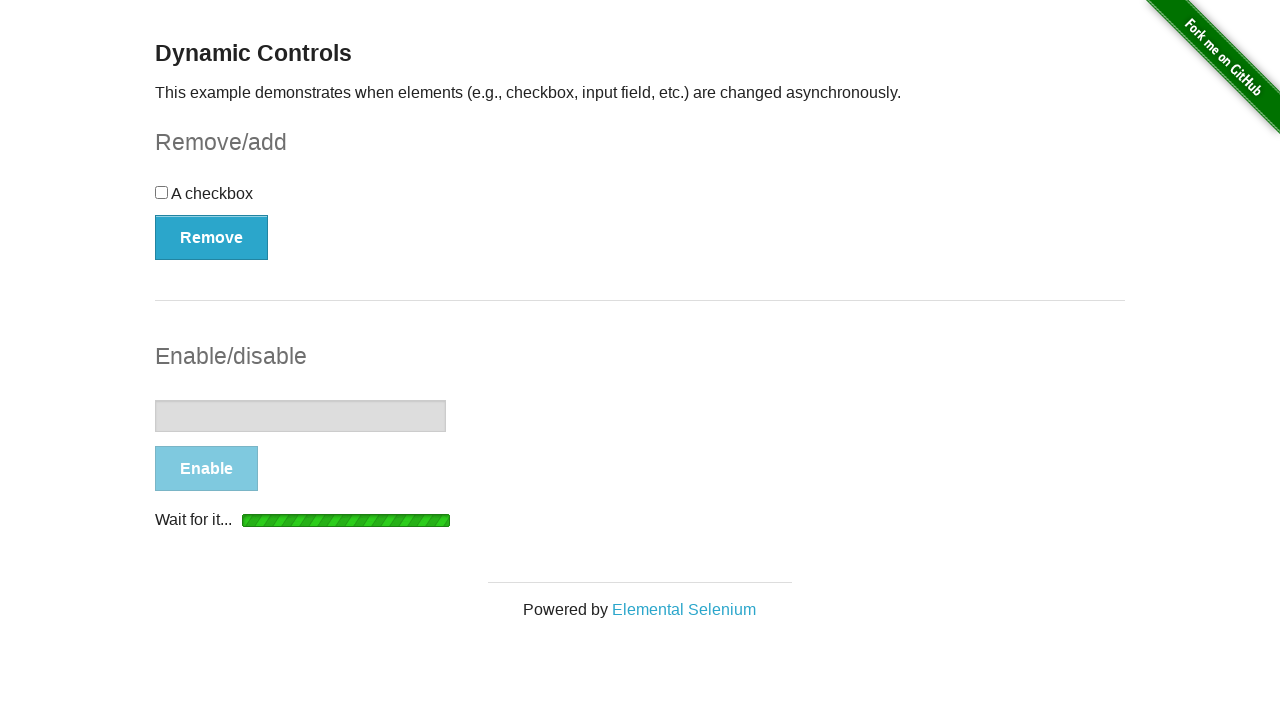

Status message appeared after clicking enable button
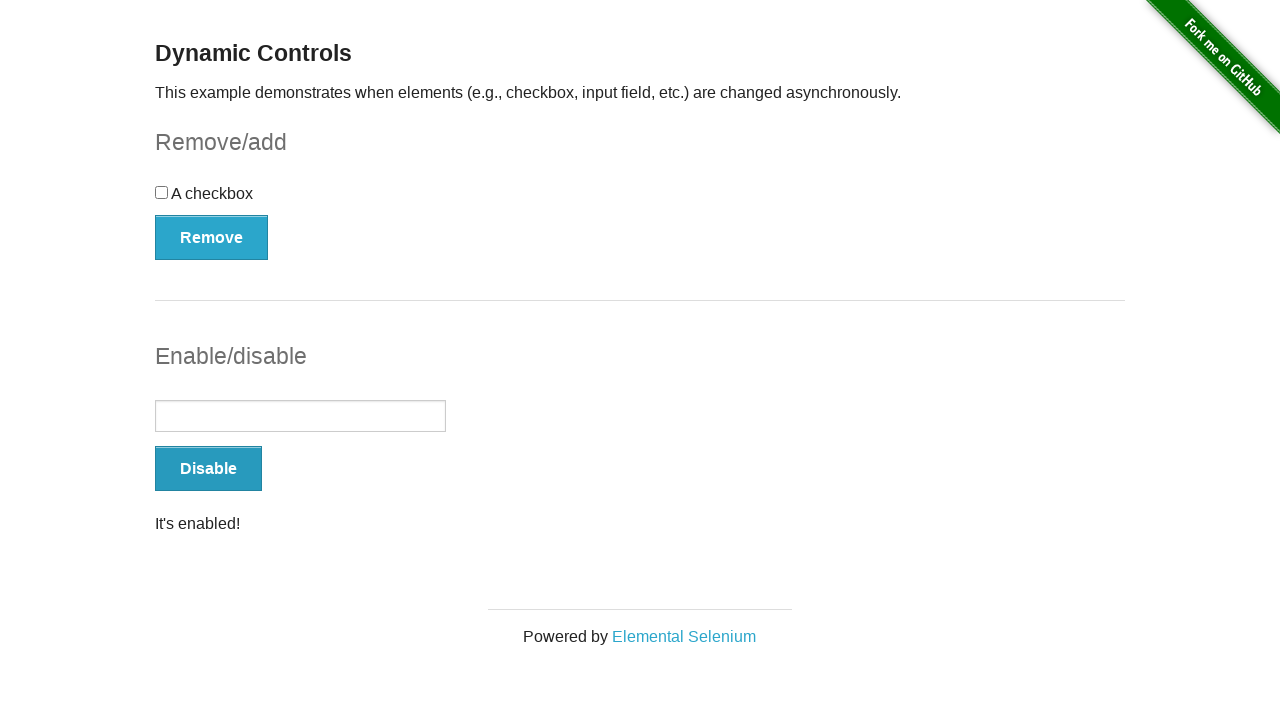

Retrieved status message text
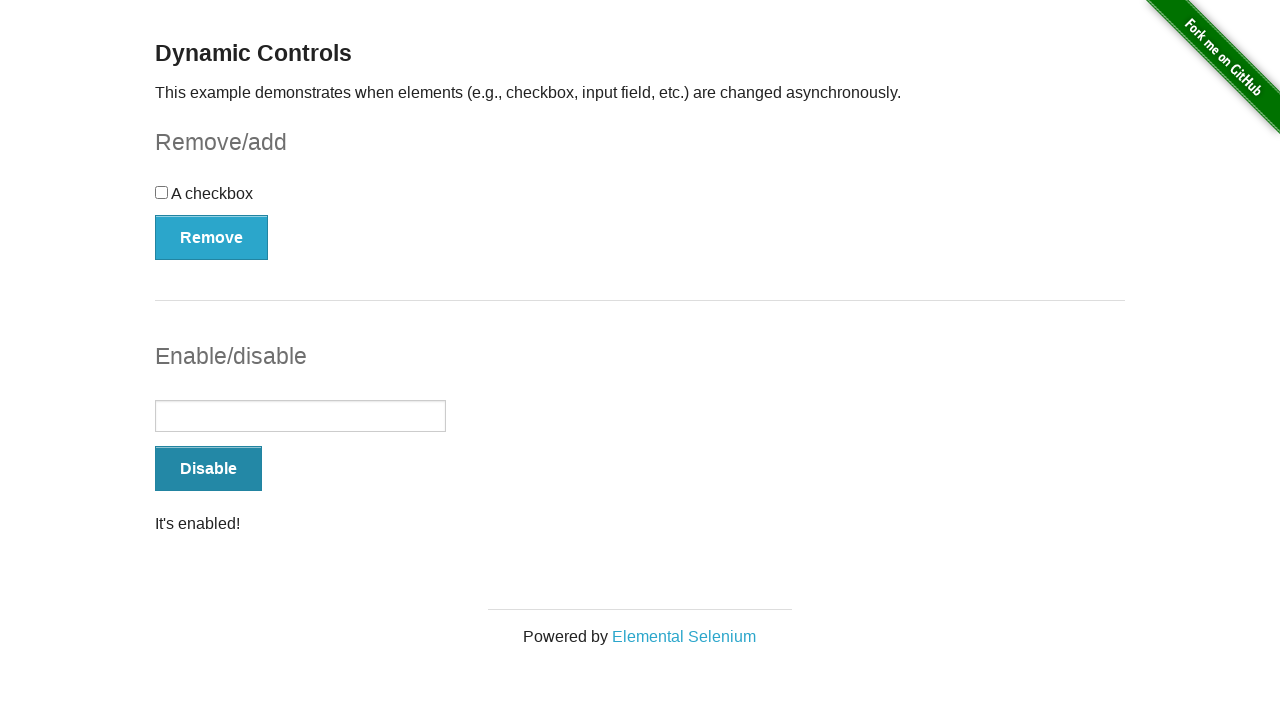

Verified that message reads 'It's enabled!'
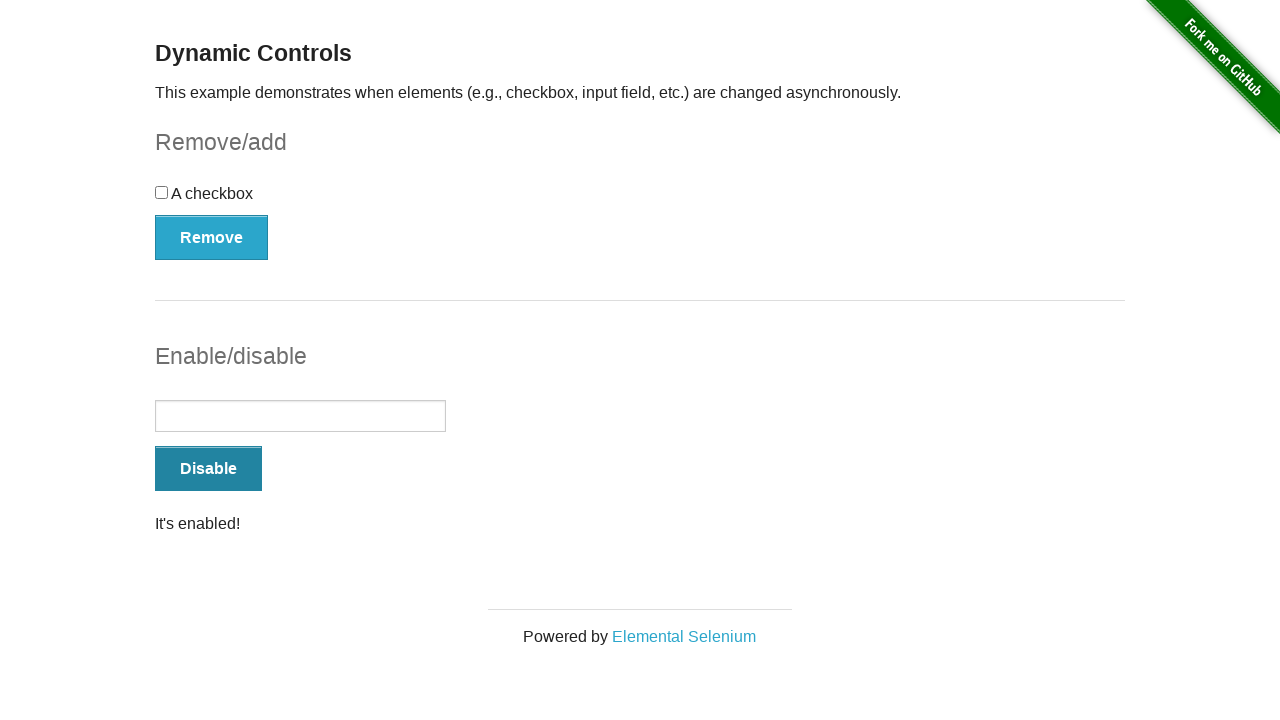

Clicked enable/disable button to disable the control at (208, 469) on xpath=//*[@id='input-example']/button
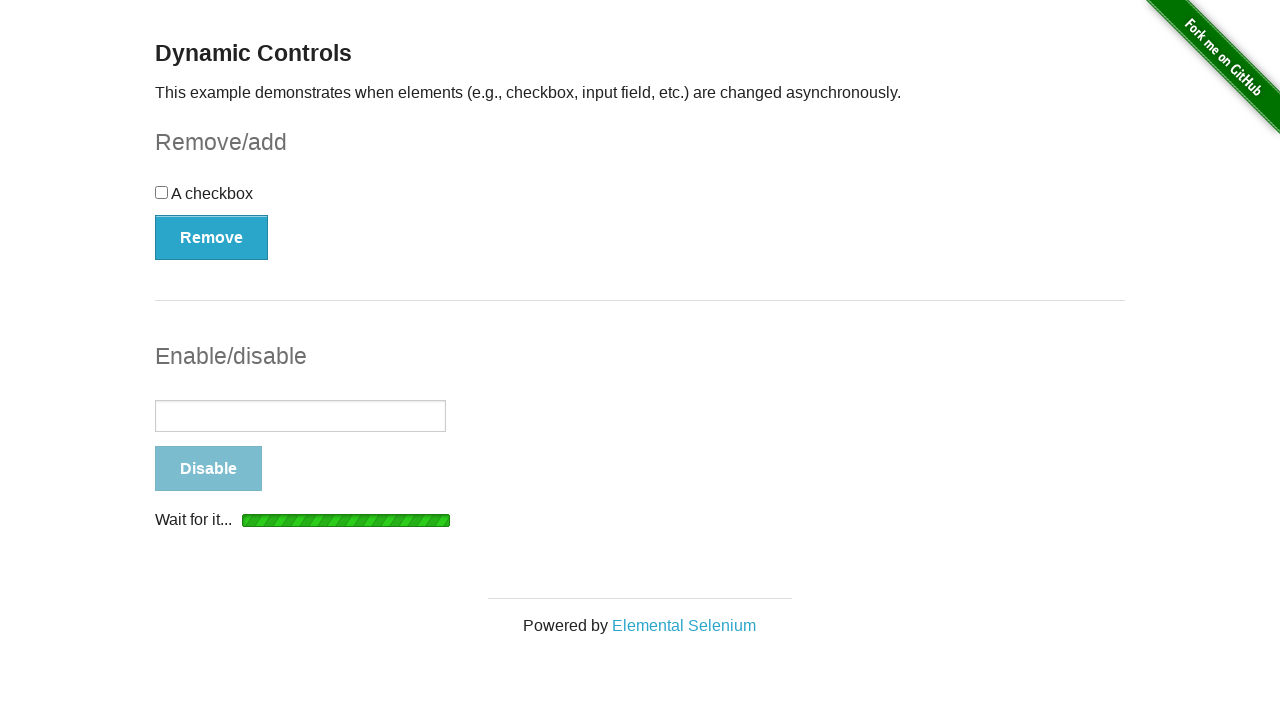

Status message appeared after clicking disable button
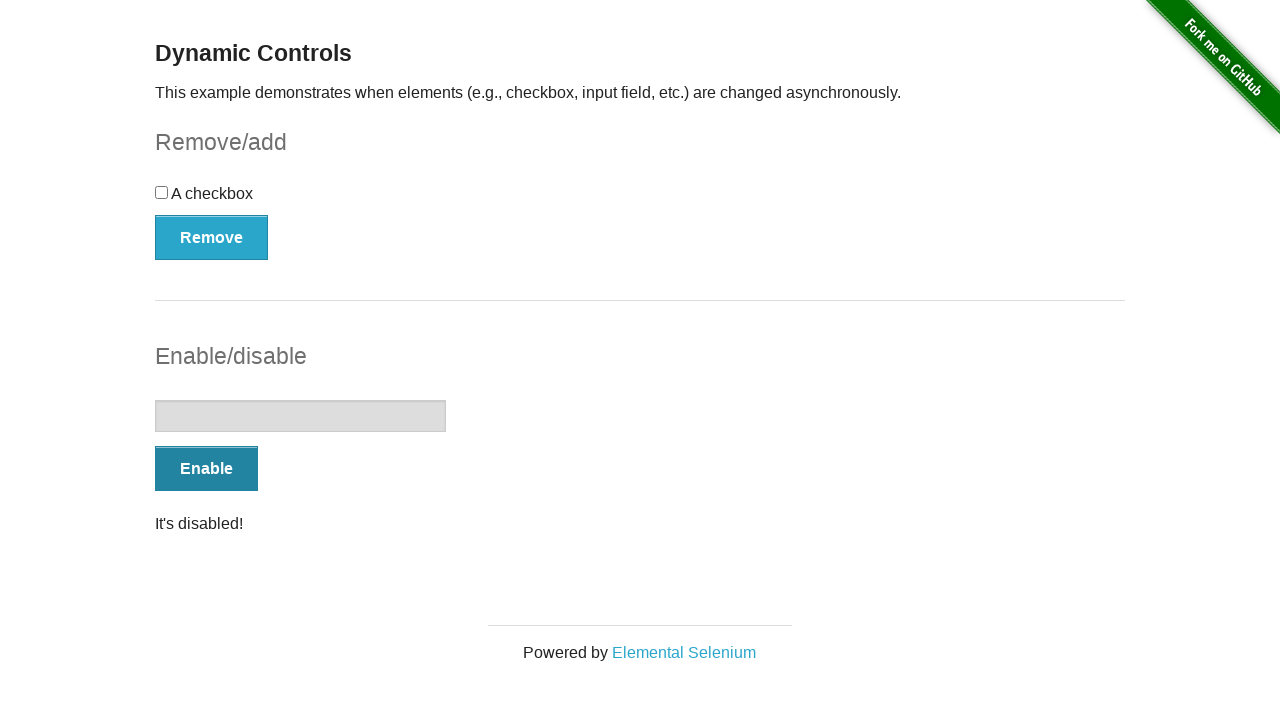

Retrieved updated status message text
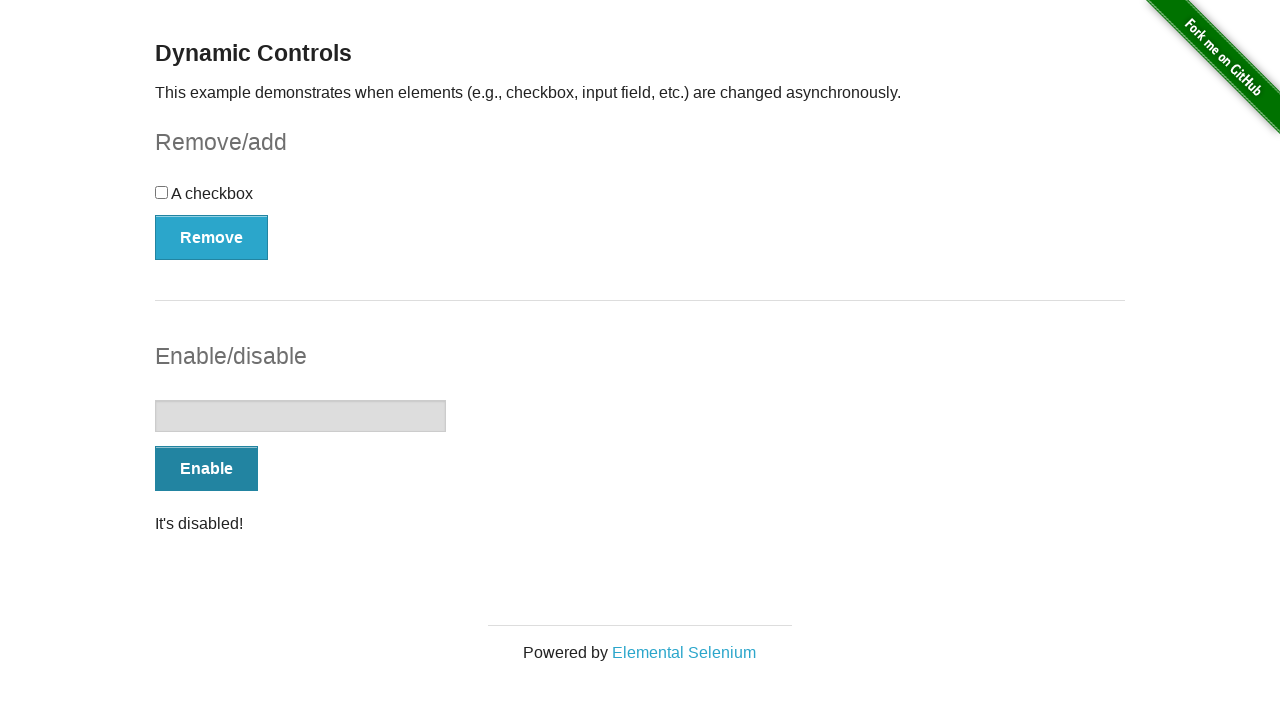

Verified that message reads 'It's disabled!'
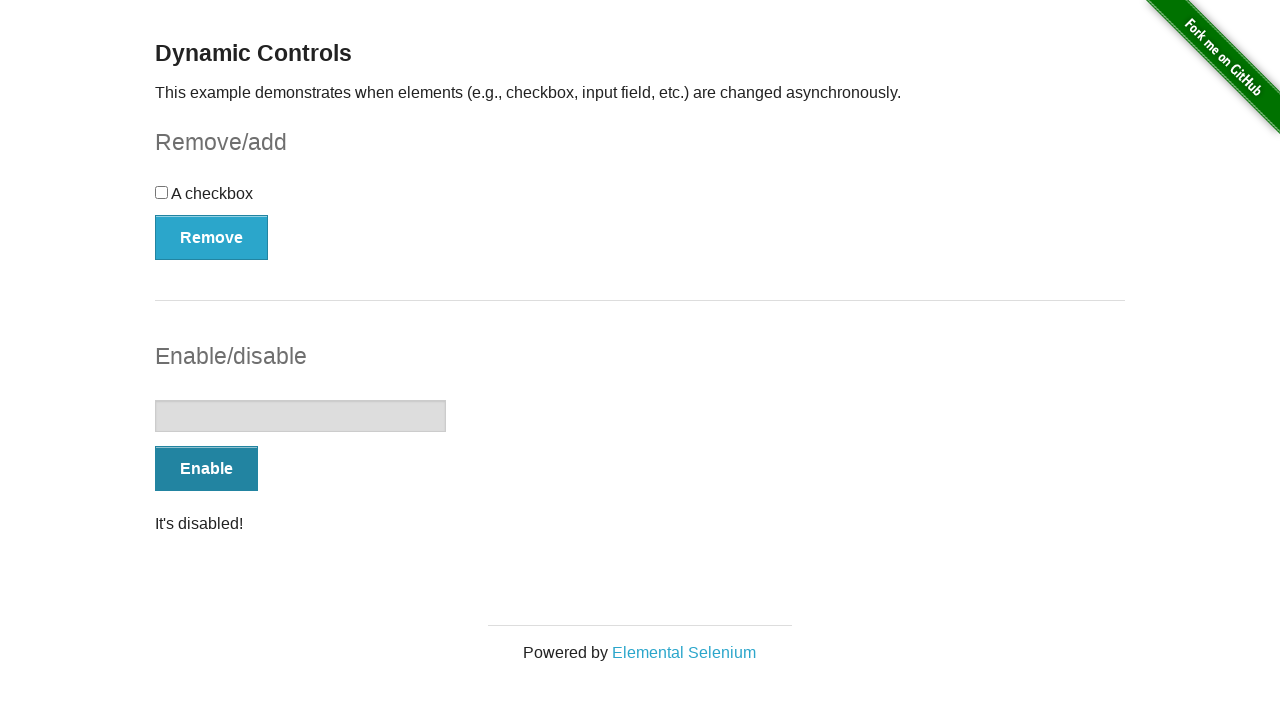

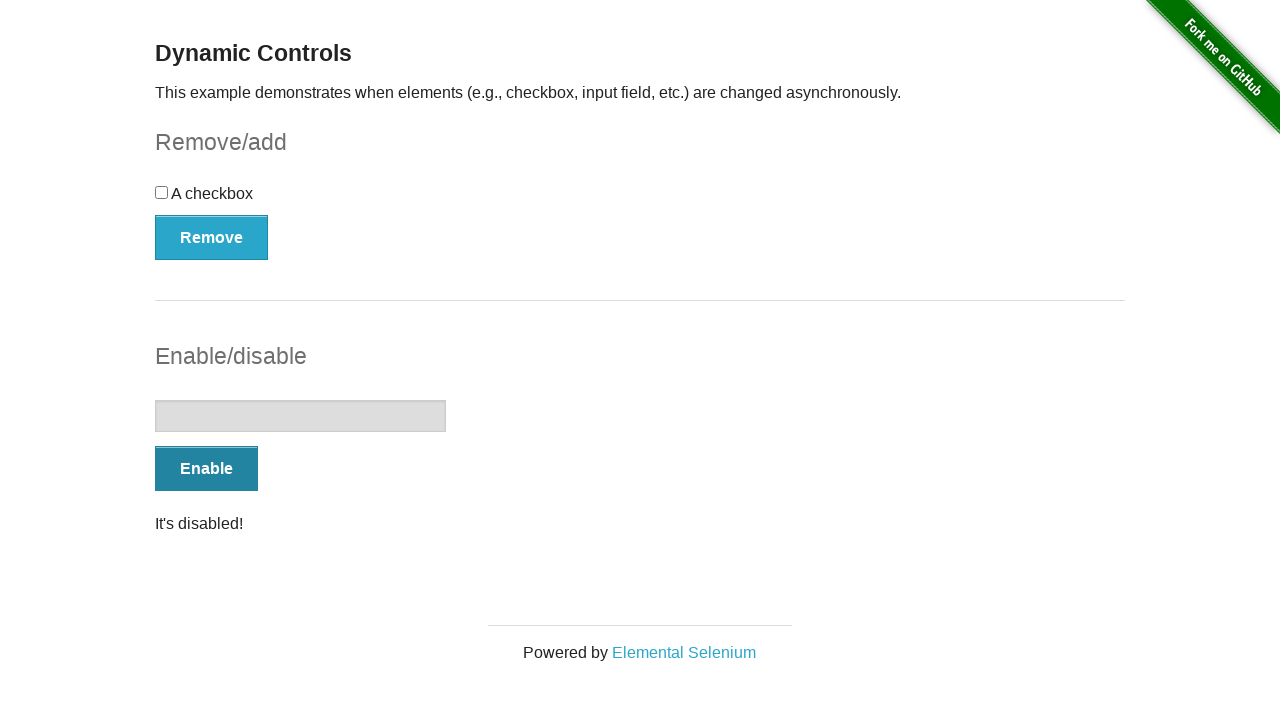